Navigates to a website, clicks a "more" button, and scrolls down the page multiple times to load additional content

Starting URL: https://rule34ai.art/

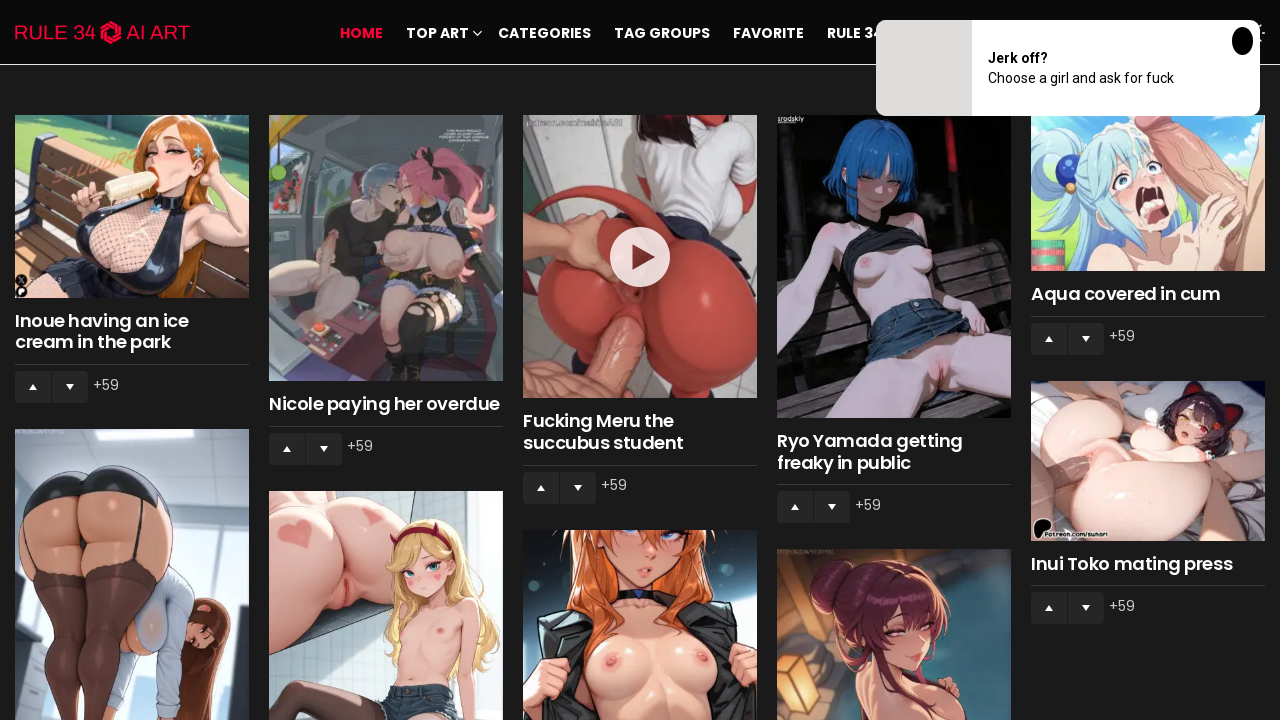

Navigated to https://rule34ai.art/
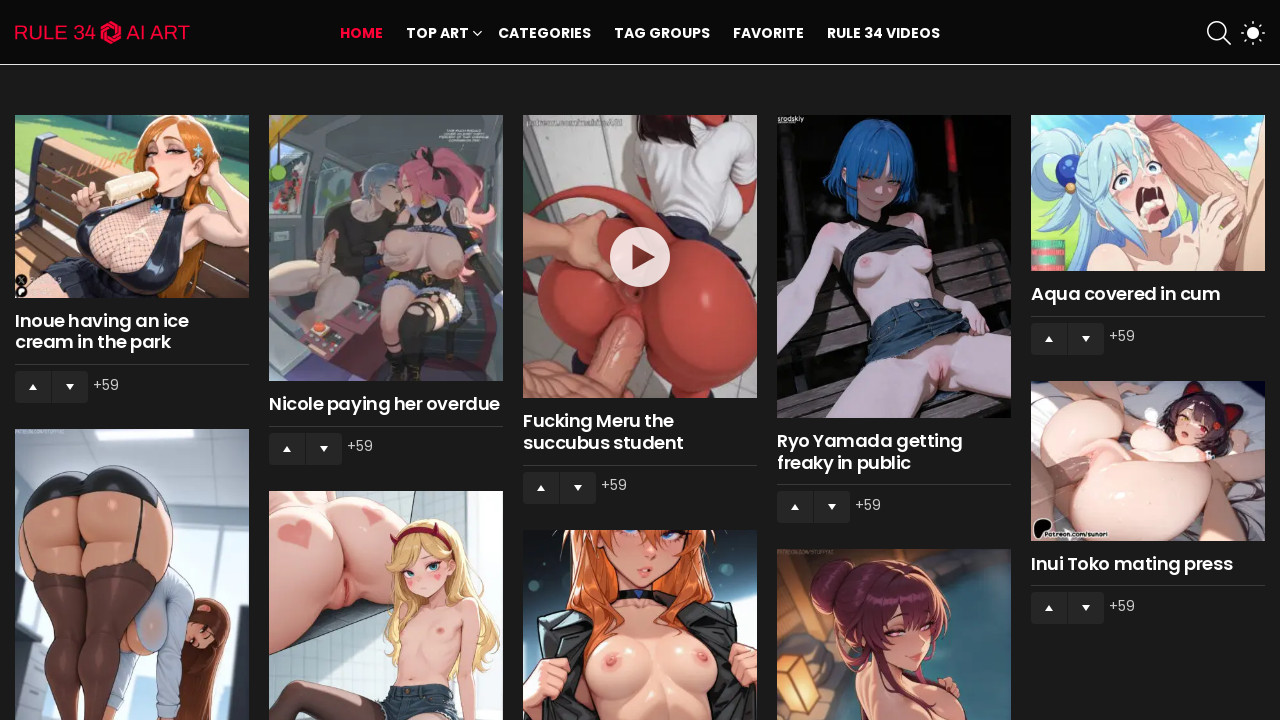

Clicked the 'more' button to load additional content at (640, 600) on xpath=//*[@id="primary"]/div/div[2]/div/a
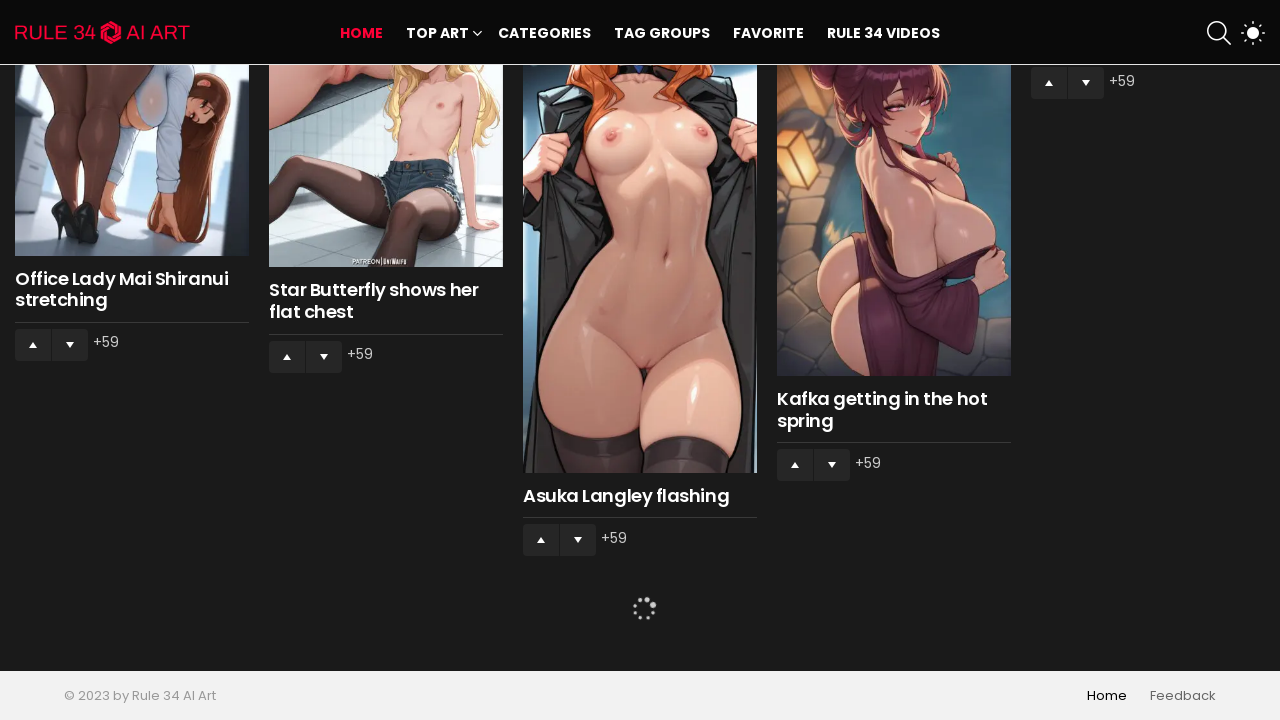

Waited 2 seconds for content to load
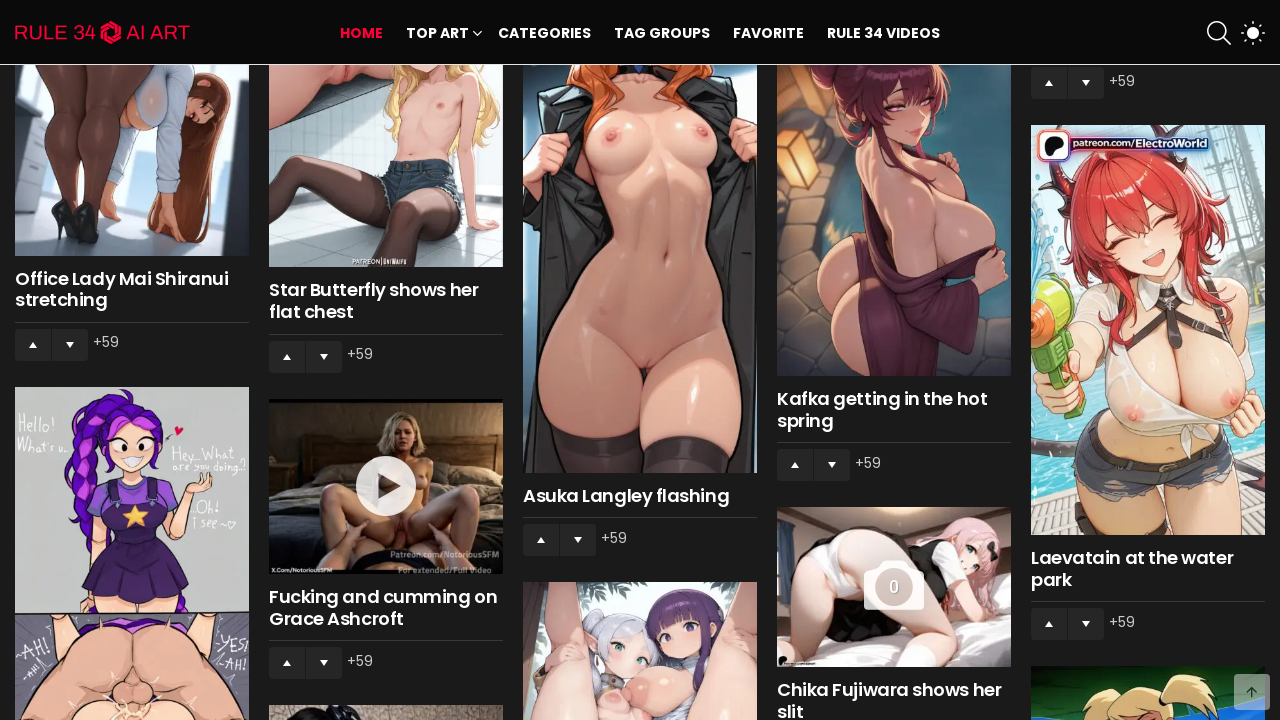

Waited 2 seconds before scroll iteration 1
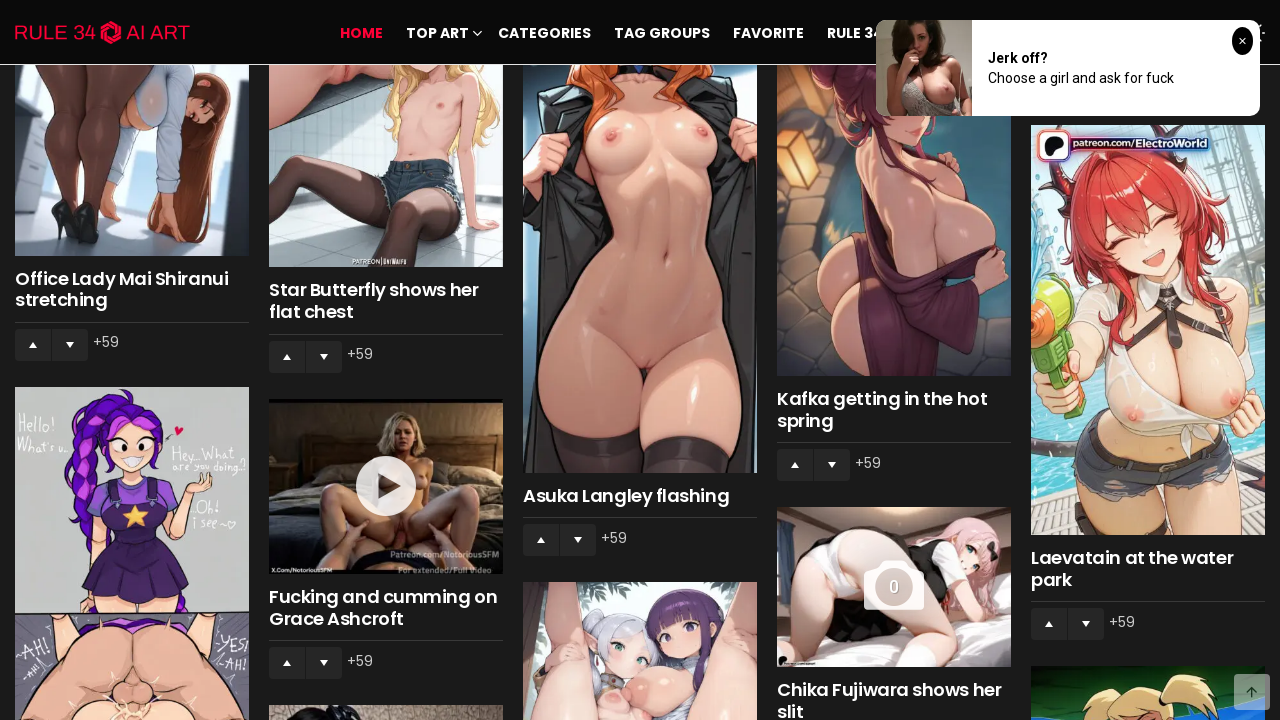

Scrolled down to position 1000px (iteration 1)
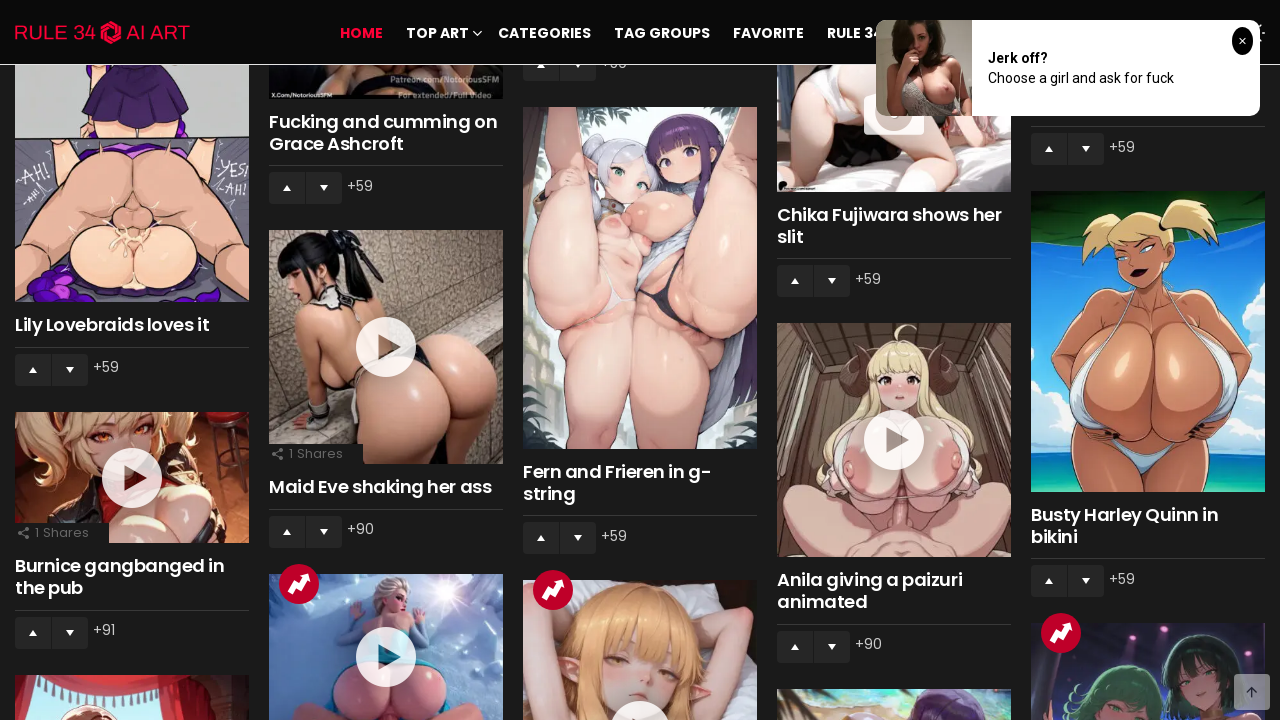

Waited 2 seconds before scroll iteration 2
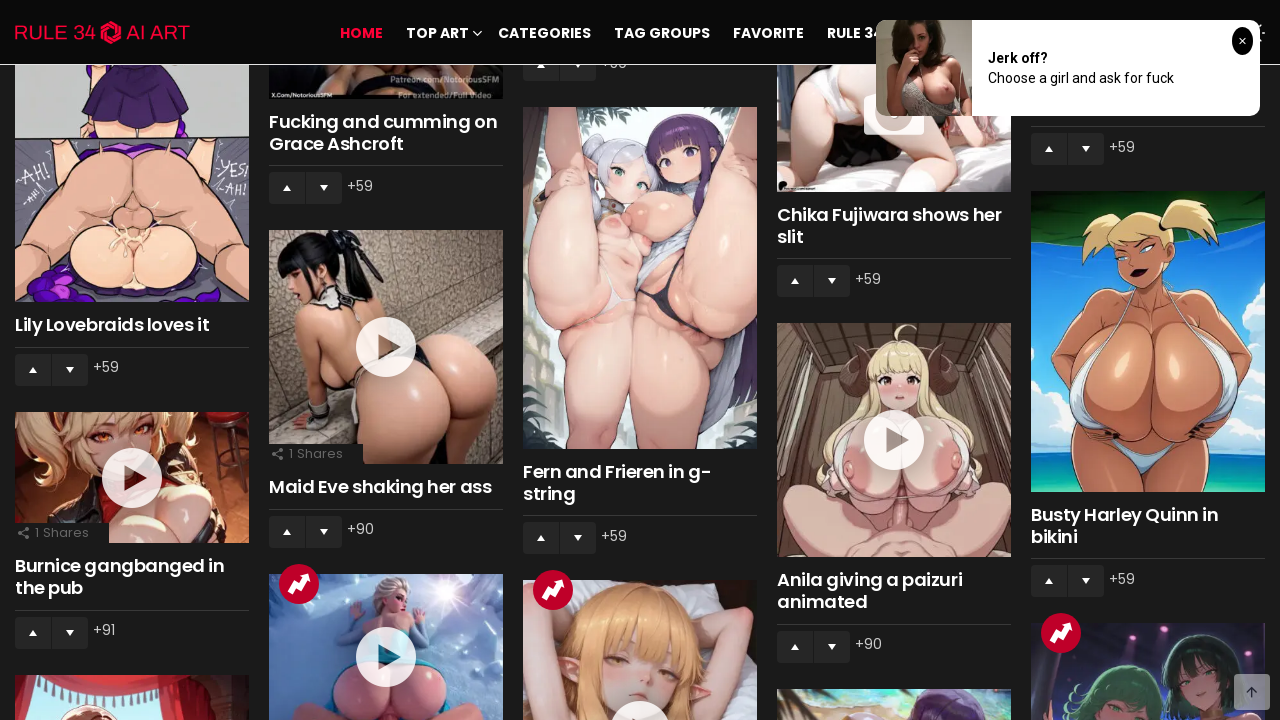

Scrolled down to position 2000px (iteration 2)
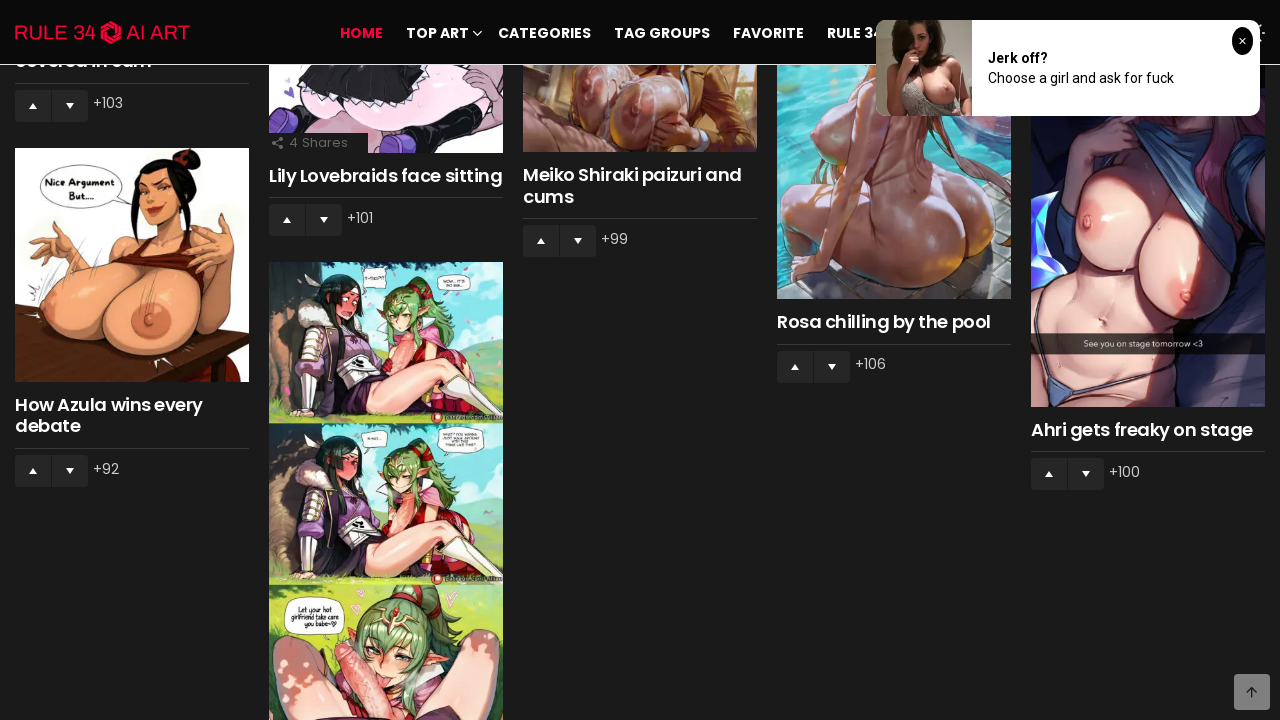

Waited 2 seconds before scroll iteration 3
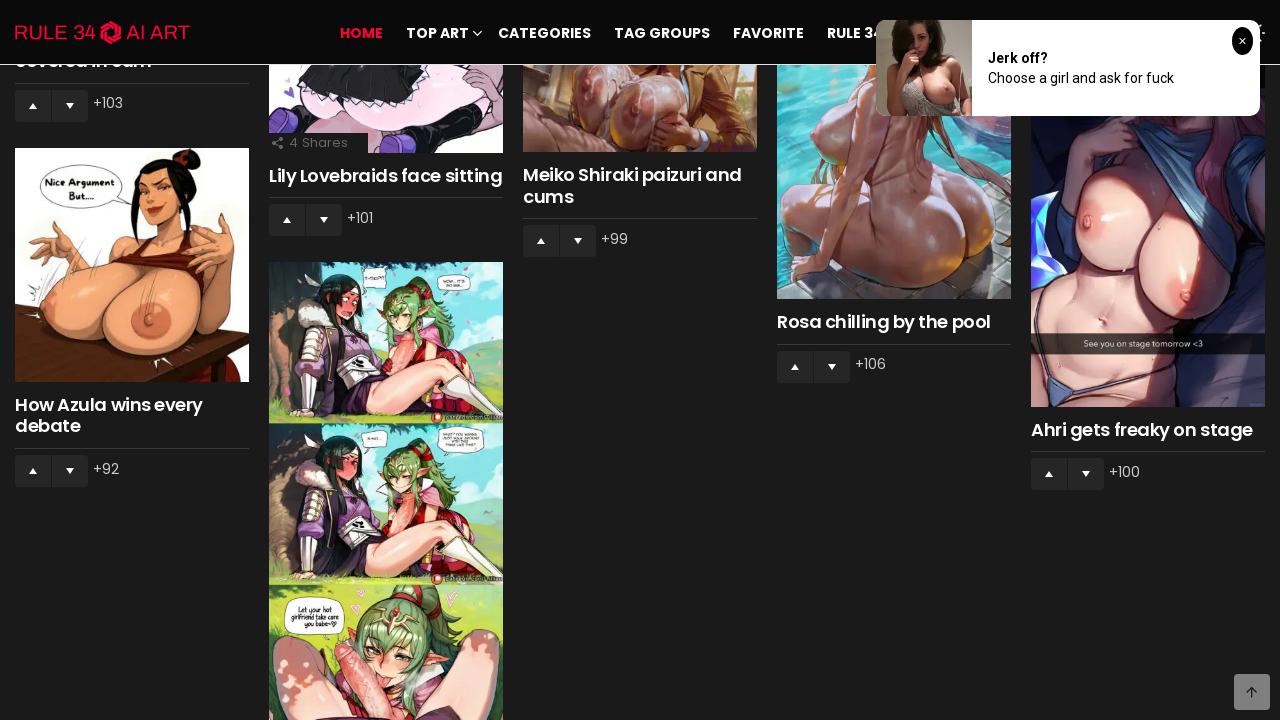

Scrolled down to position 3000px (iteration 3)
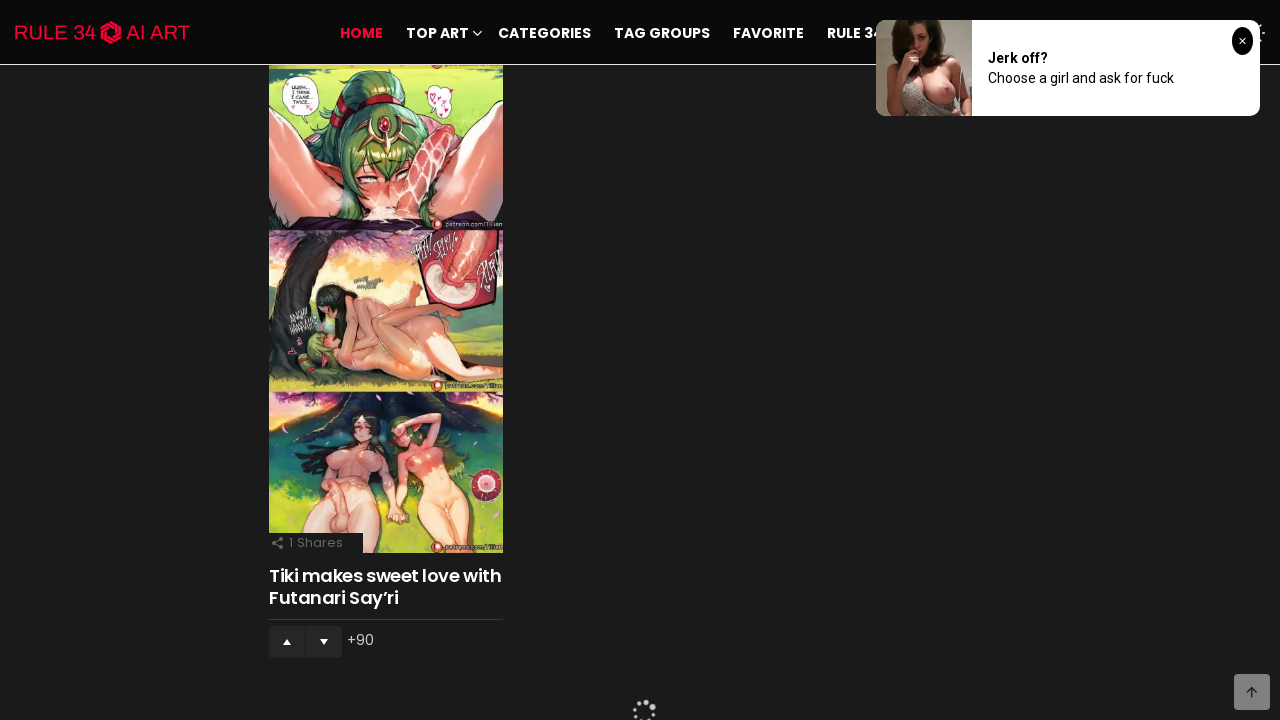

Waited 2 seconds before scroll iteration 4
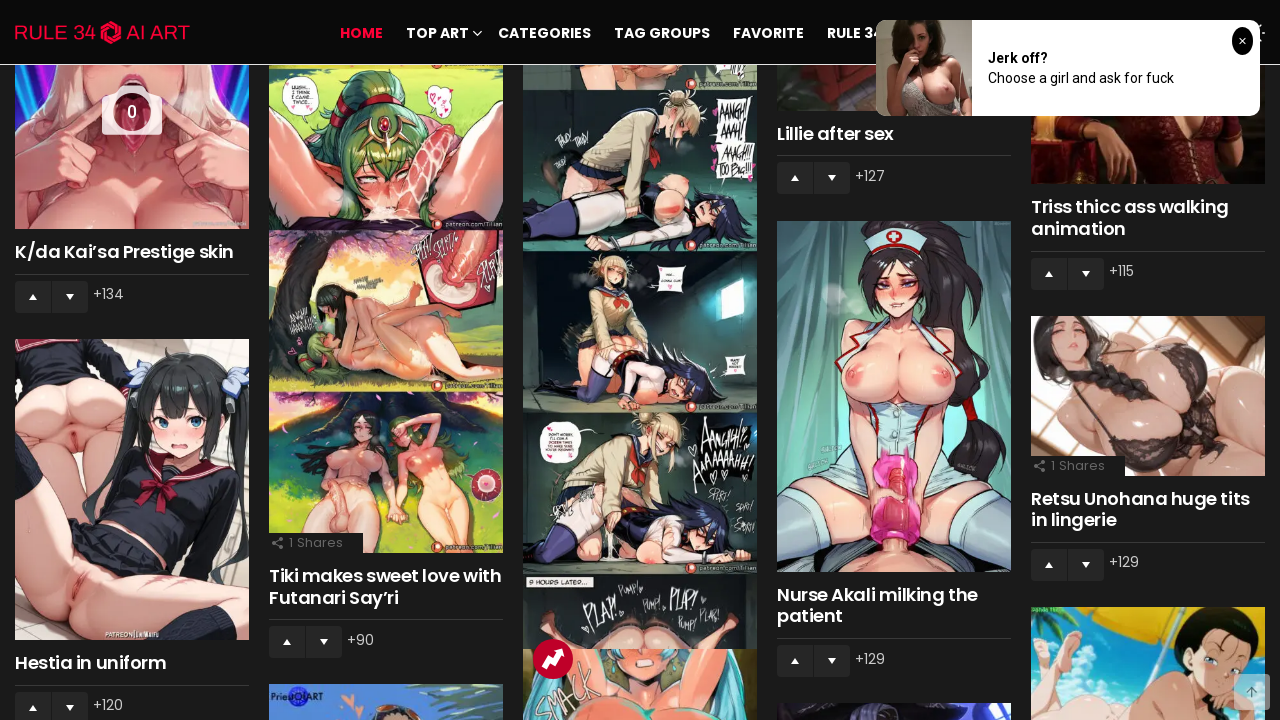

Scrolled down to position 4000px (iteration 4)
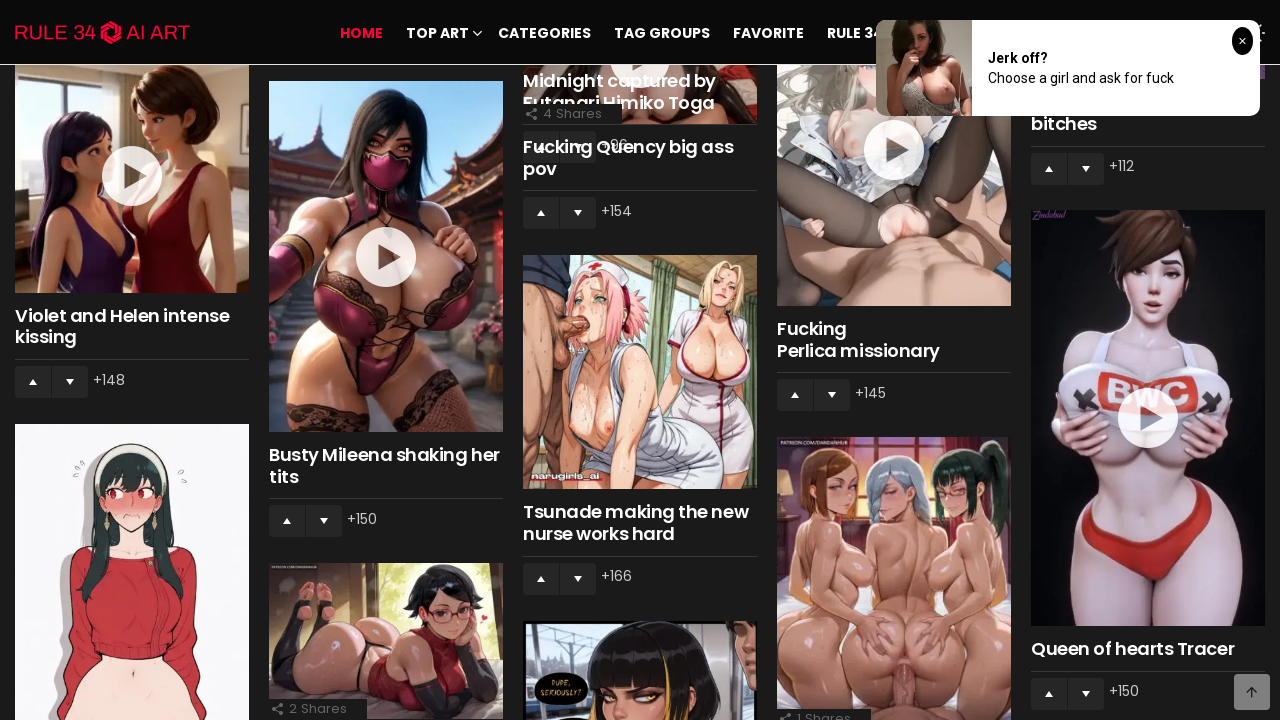

Waited 2 seconds before scroll iteration 5
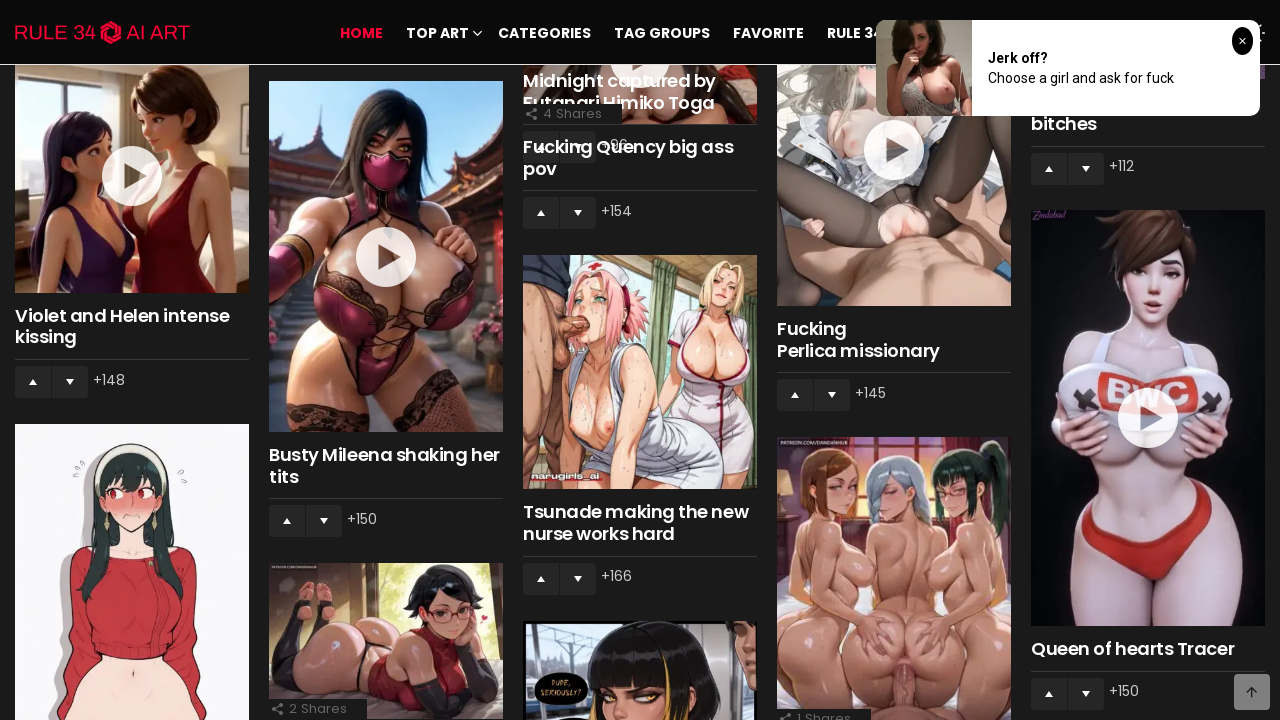

Scrolled down to position 5000px (iteration 5)
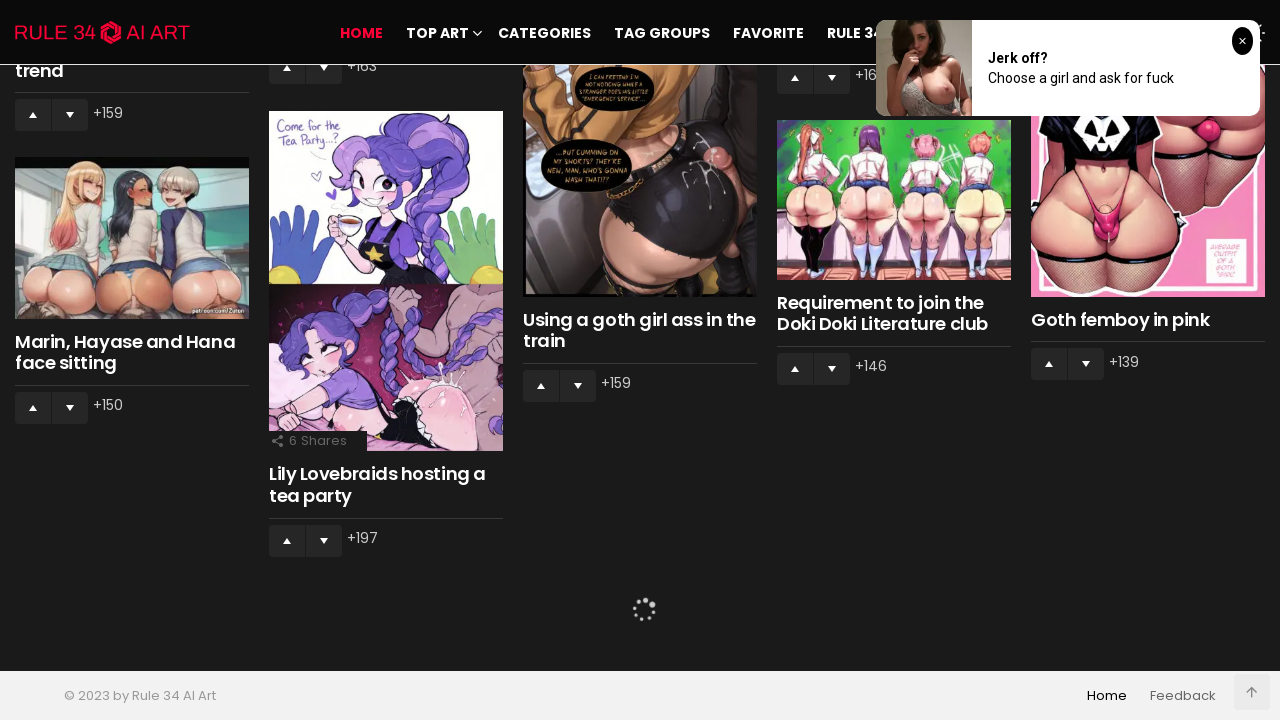

Verified that images with class 'wp-post-image' have loaded
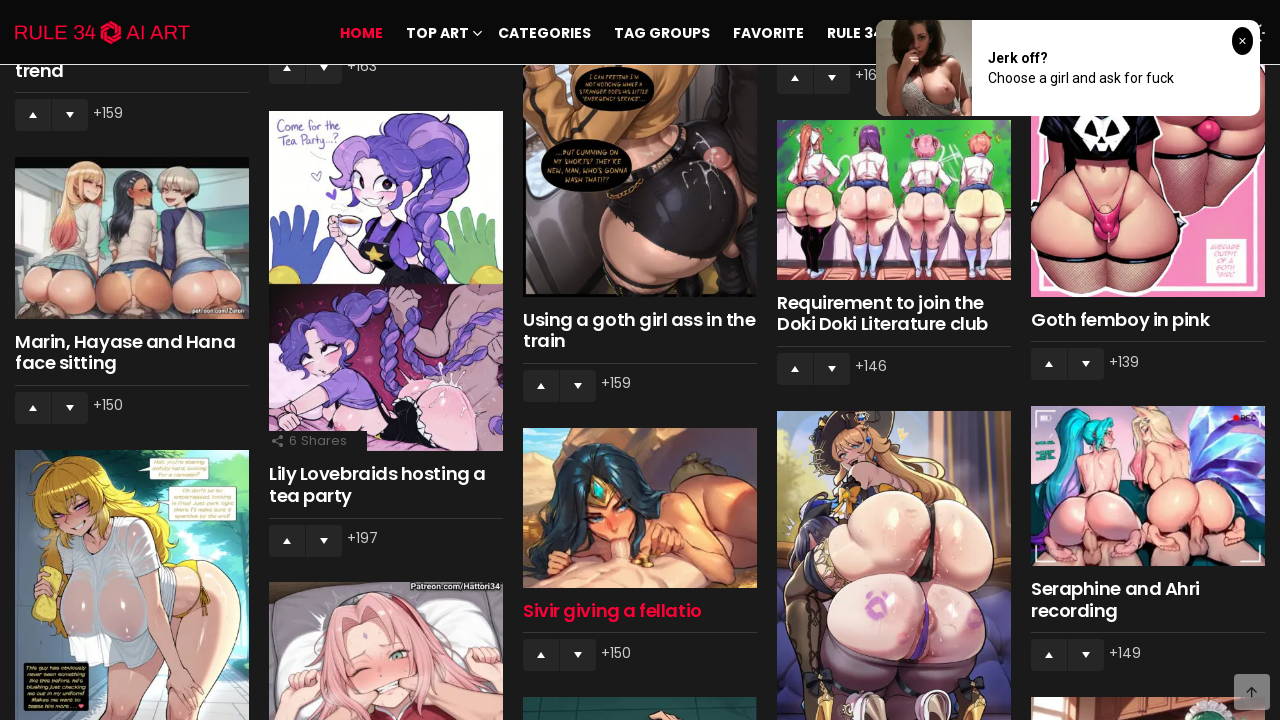

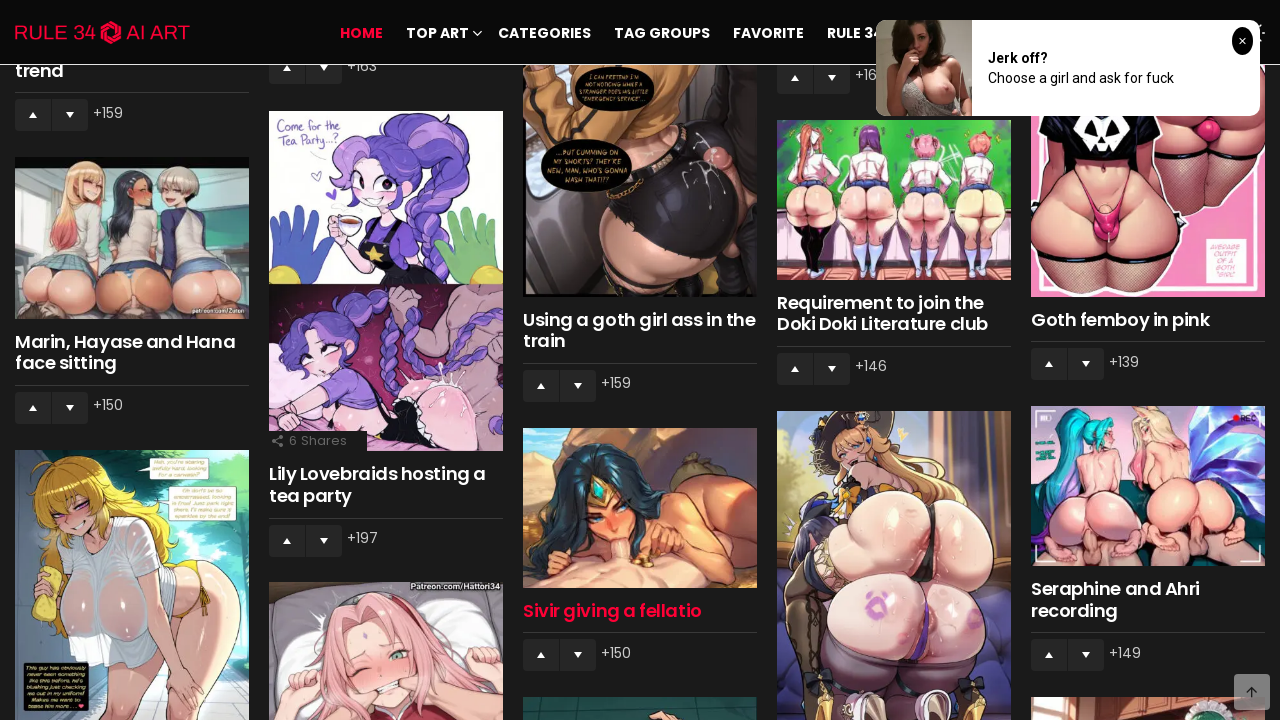